Navigates to a demo page containing frames and verifies that iframe elements are present on the page

Starting URL: https://demoqa.com/frames

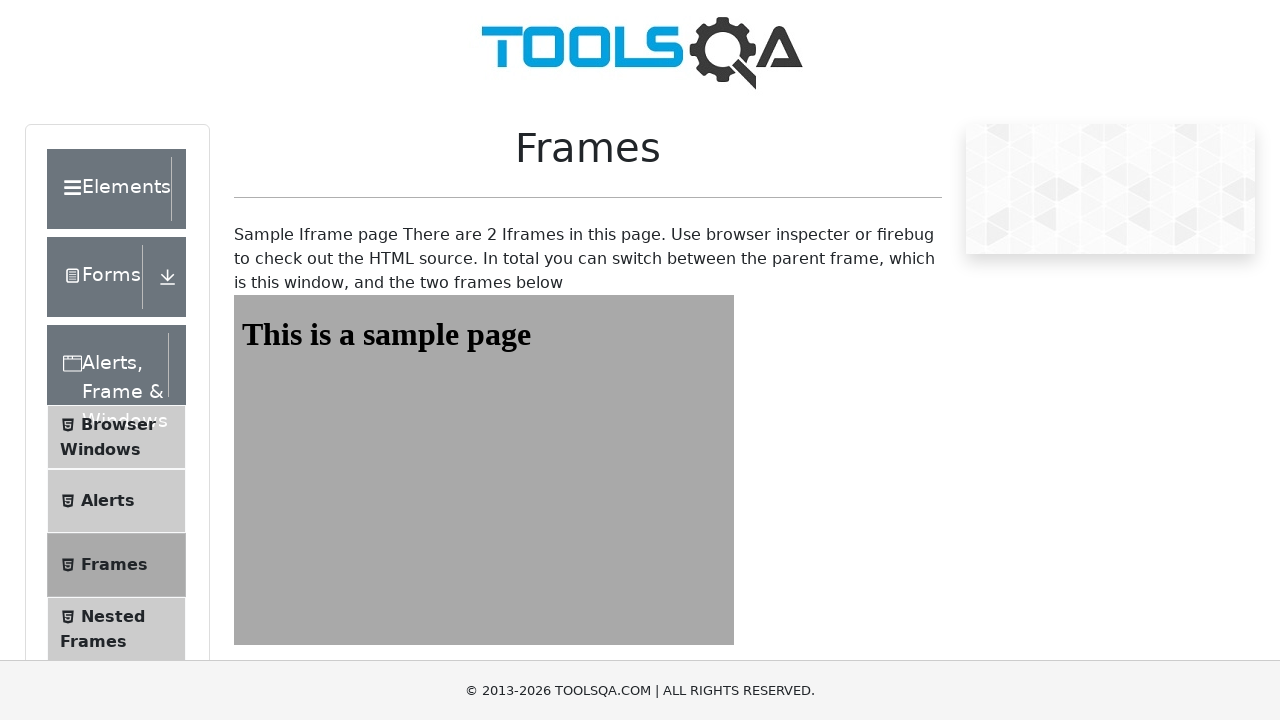

Navigated to frames demo page at https://demoqa.com/frames
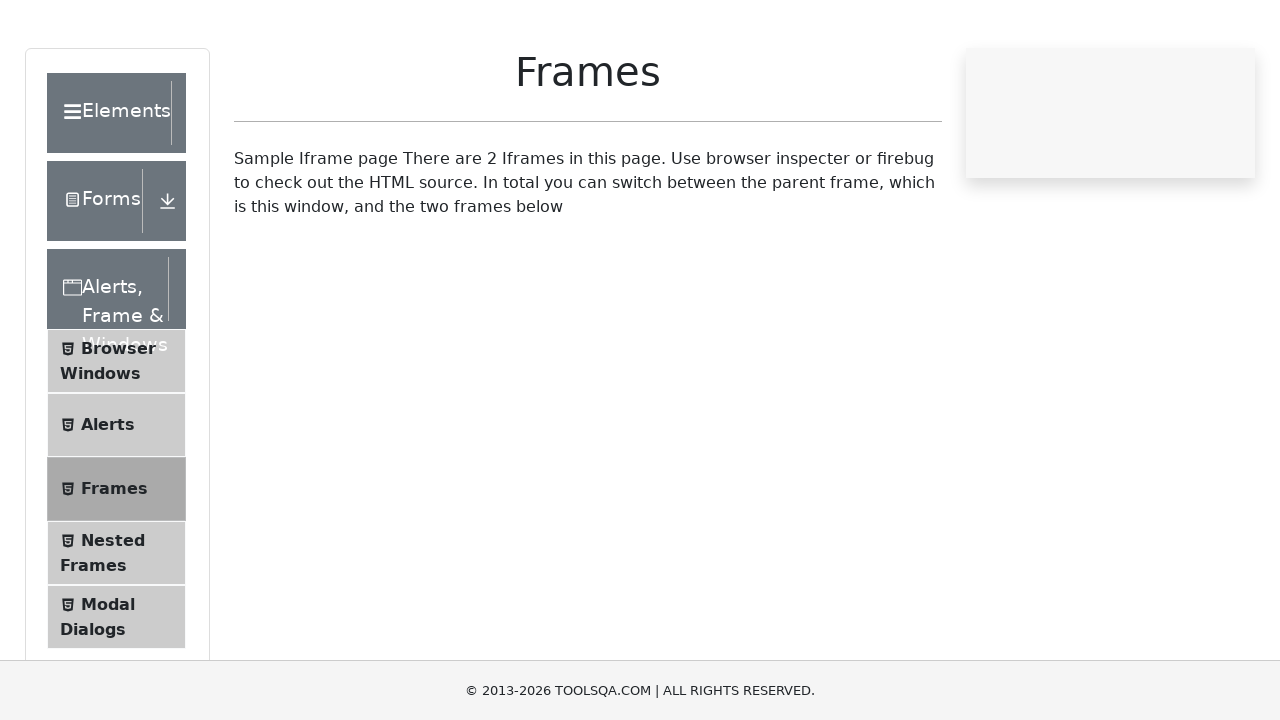

Waited for iframe elements to load on the page
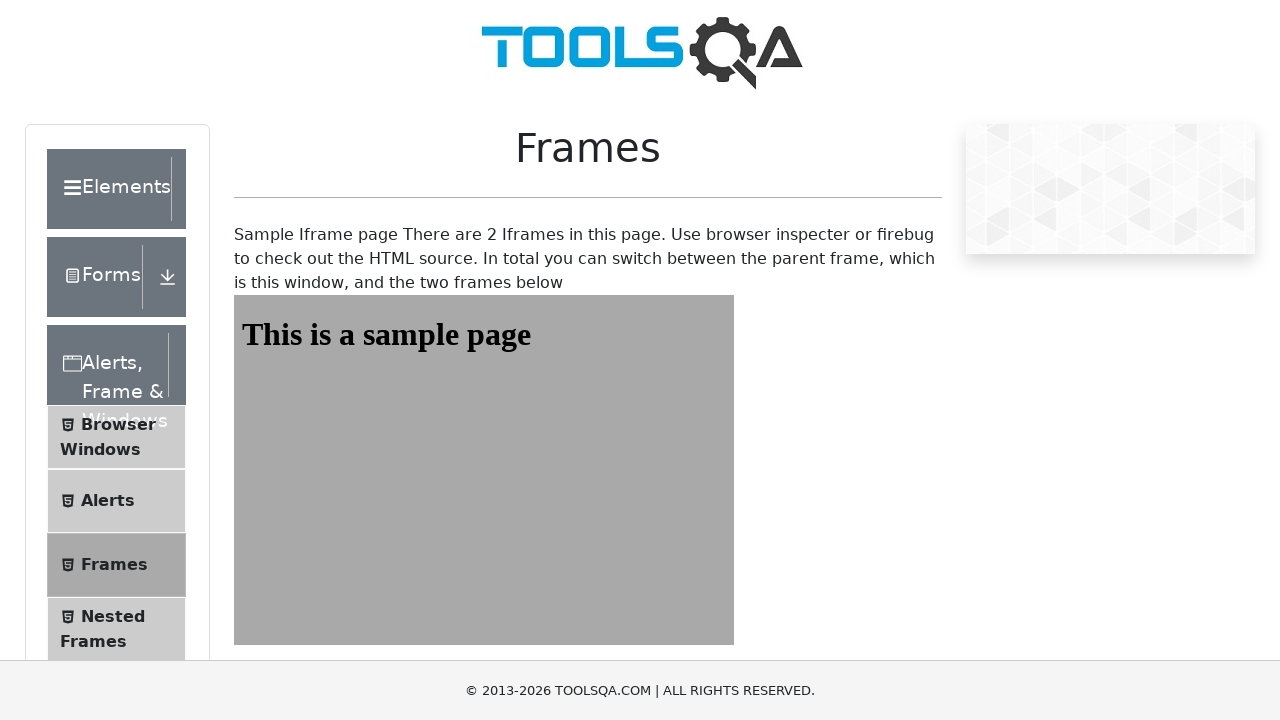

Located all iframe elements on the page
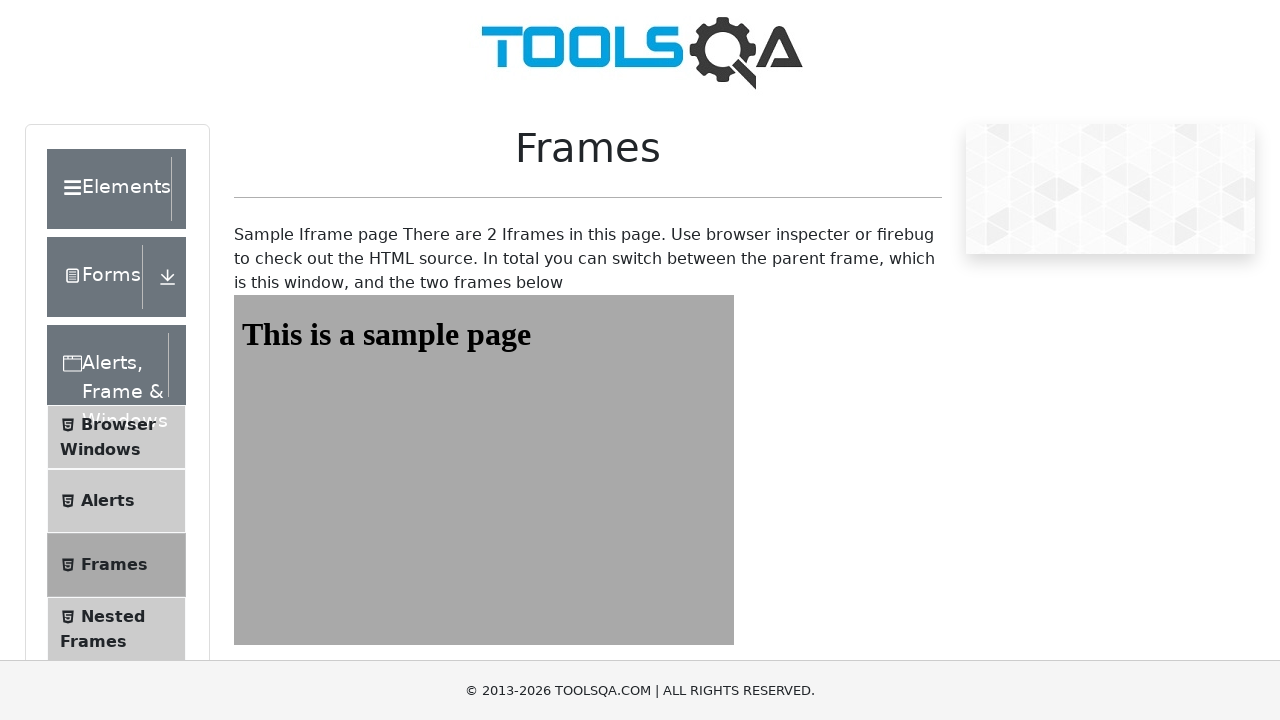

Counted iframe elements: 4 iframes found
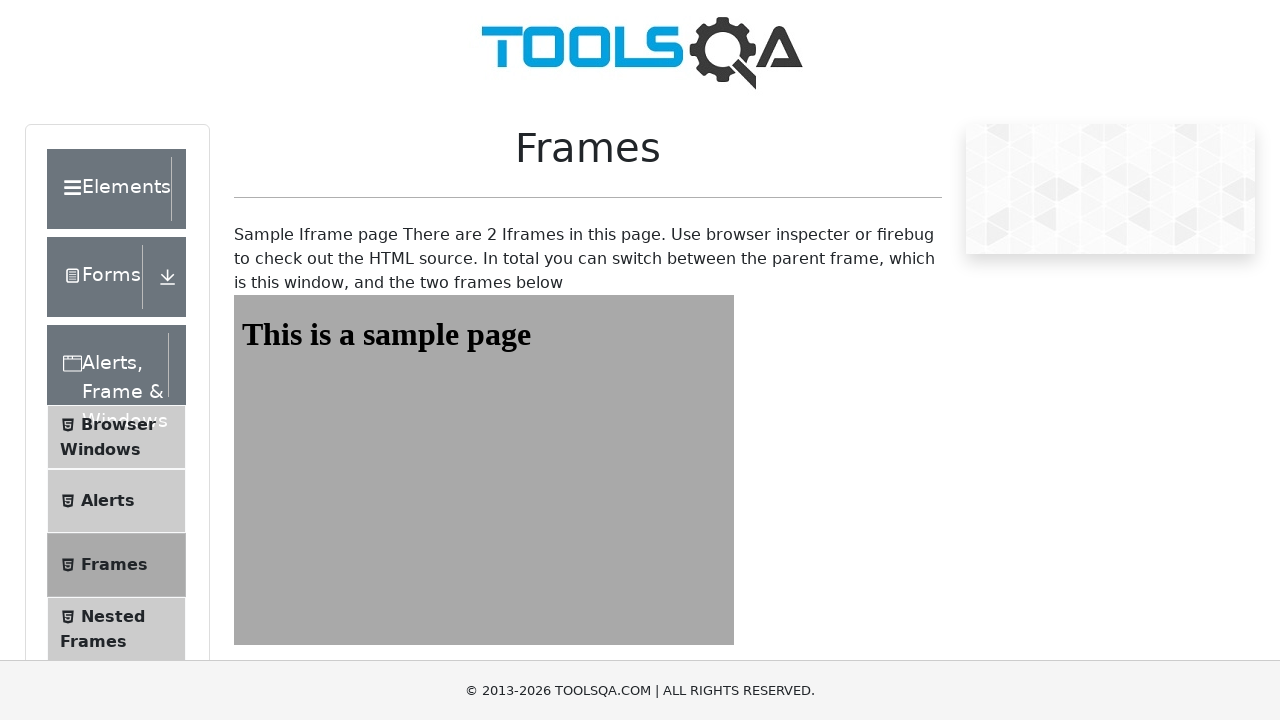

Verified that iframe elements are present on the page (assertion passed)
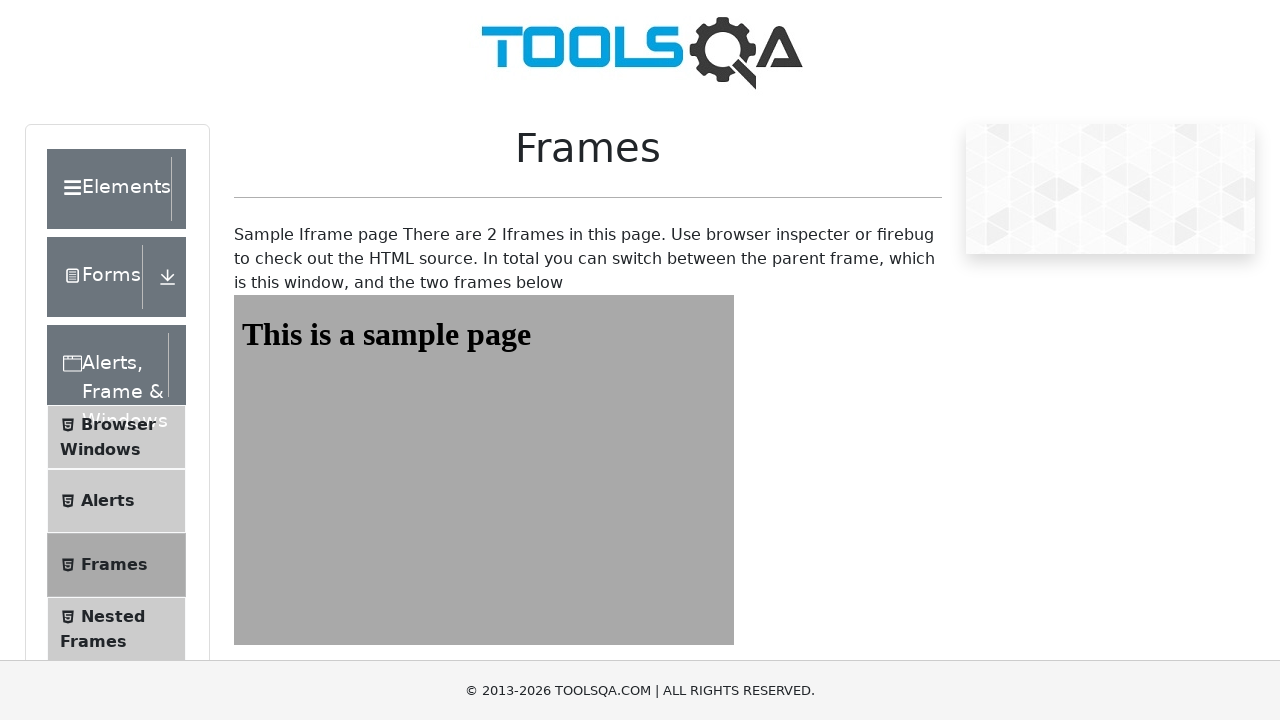

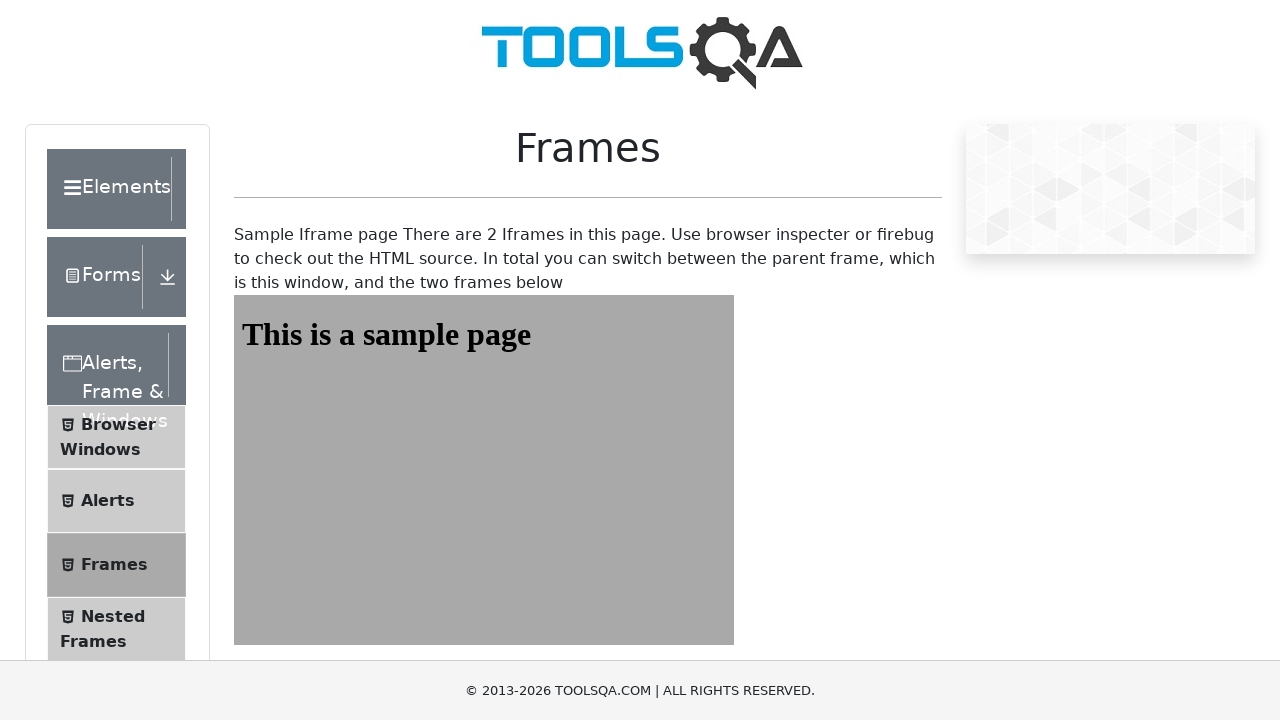